Tests that dragging the small circle over the big circle shows "Now drop..." text

Starting URL: https://loopcamp.vercel.app/drag-and-drop-circles.html

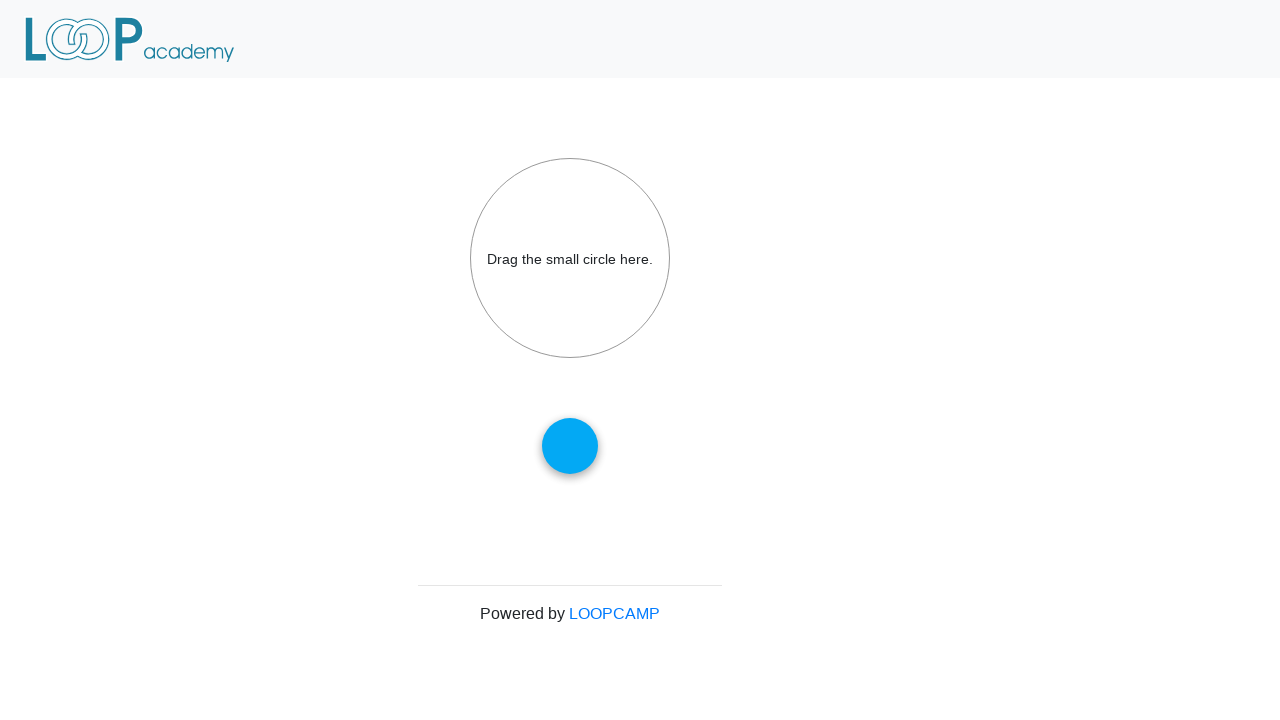

Navigated to drag-and-drop circles test page
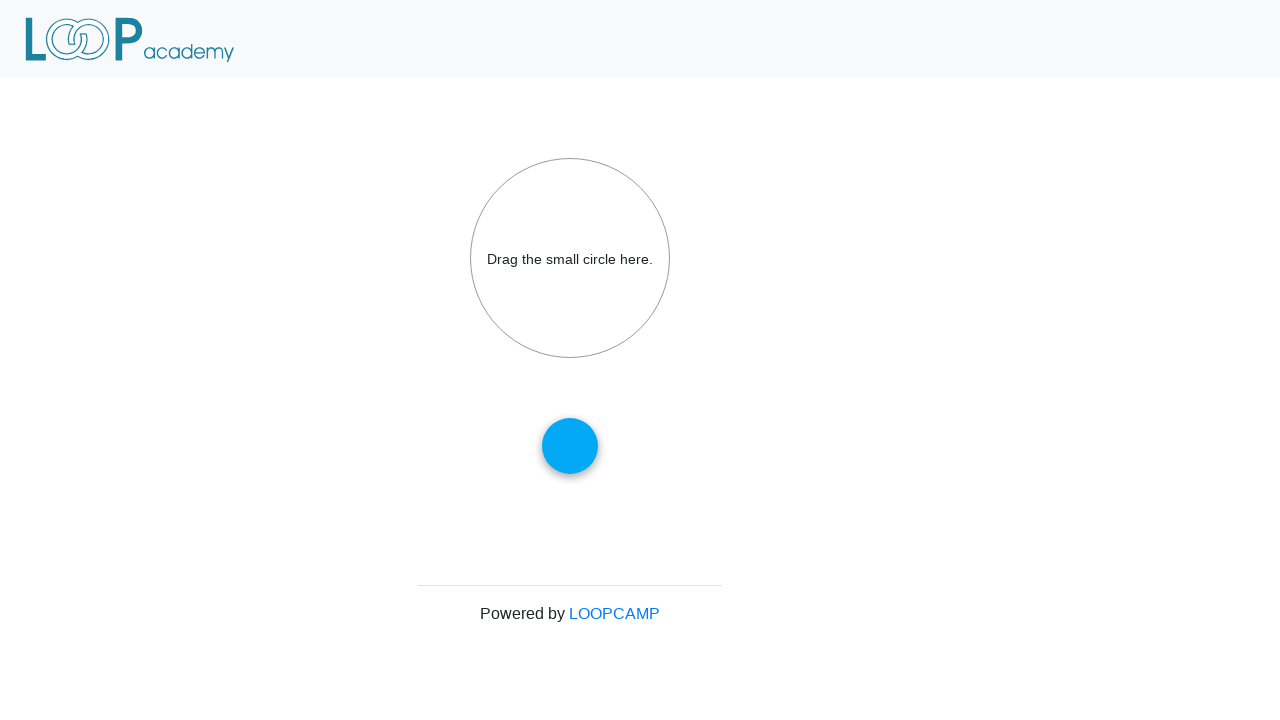

Retrieved bounding box of small circle element
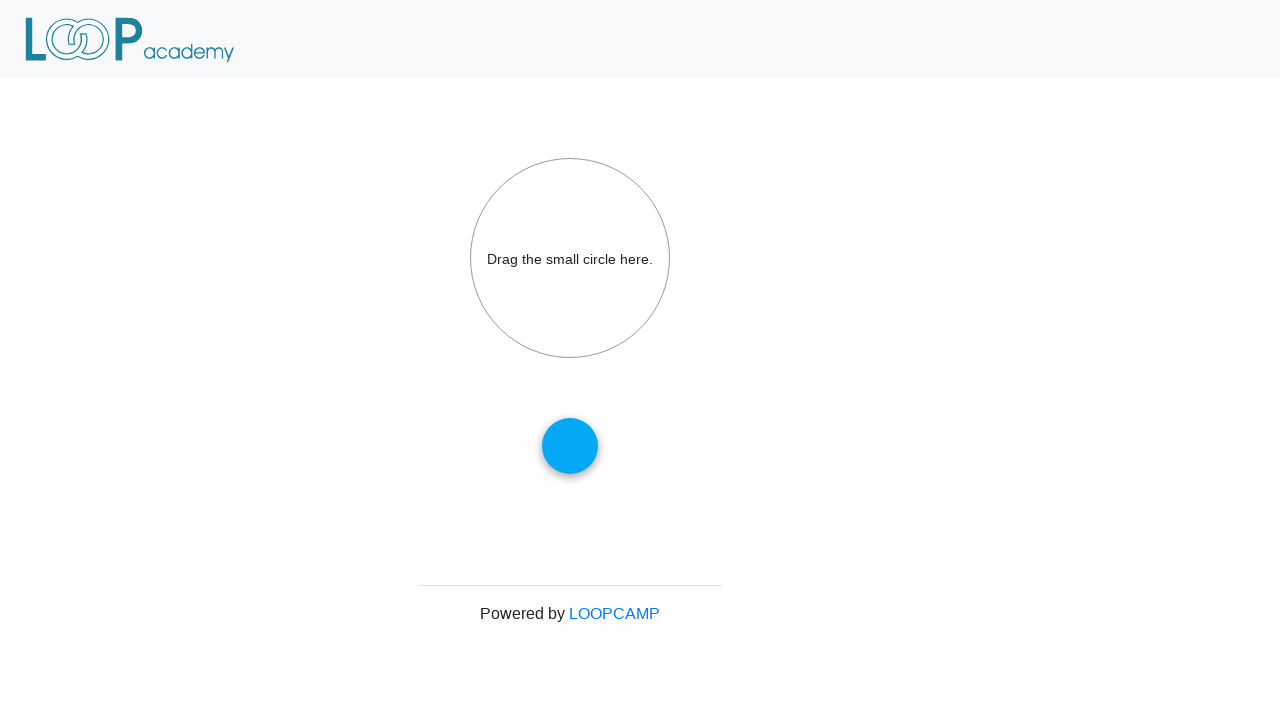

Moved mouse to center of small circle at (570, 446)
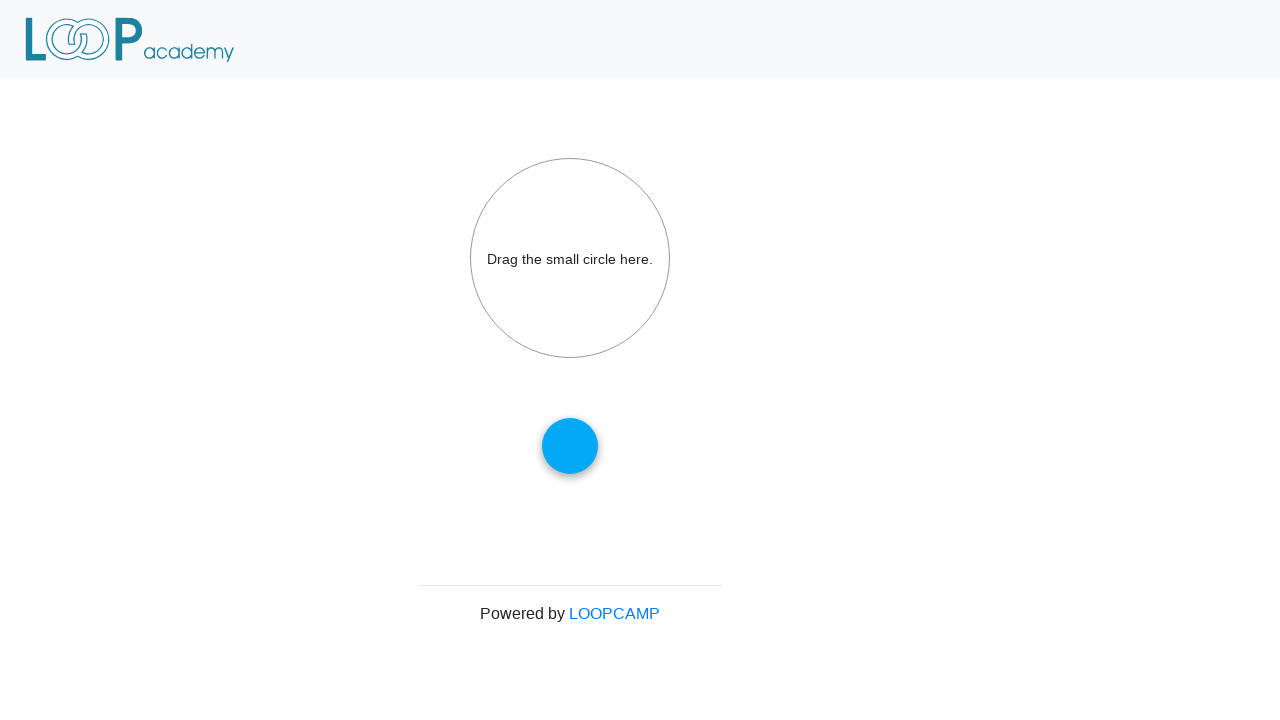

Pressed mouse button down on small circle at (570, 446)
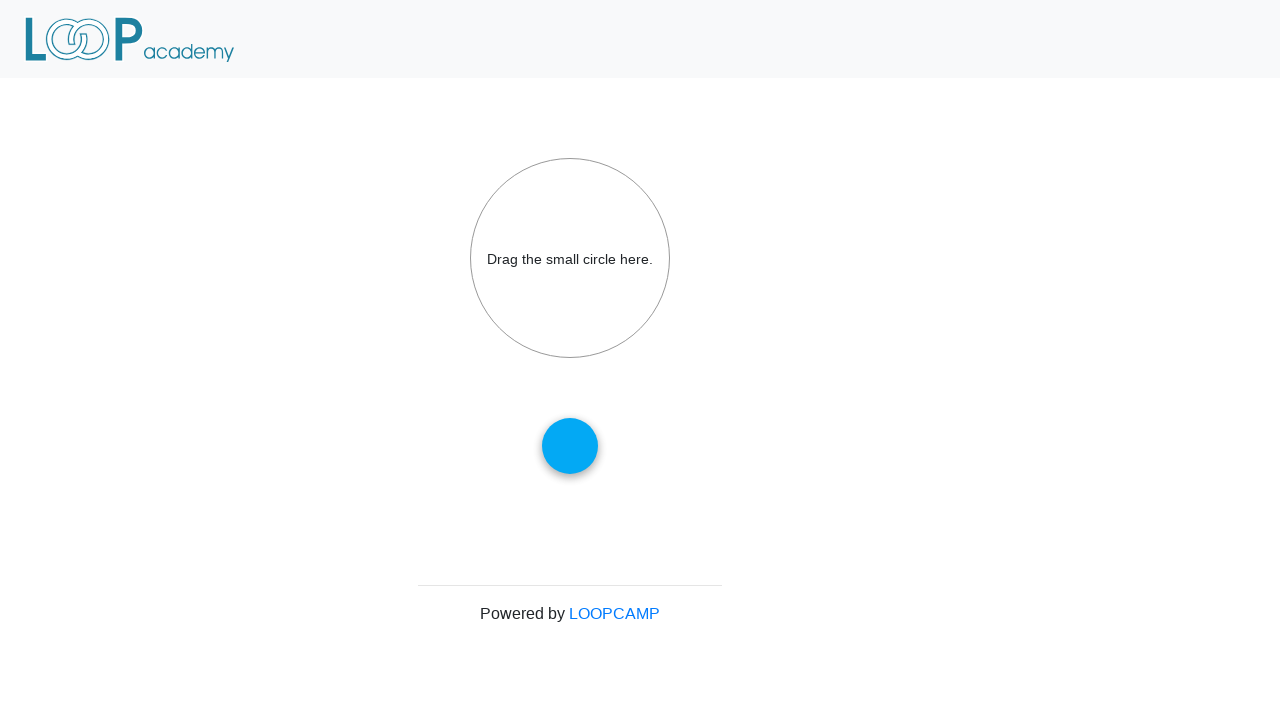

Dragged small circle over big circle (offset -200 in Y) at (570, 218)
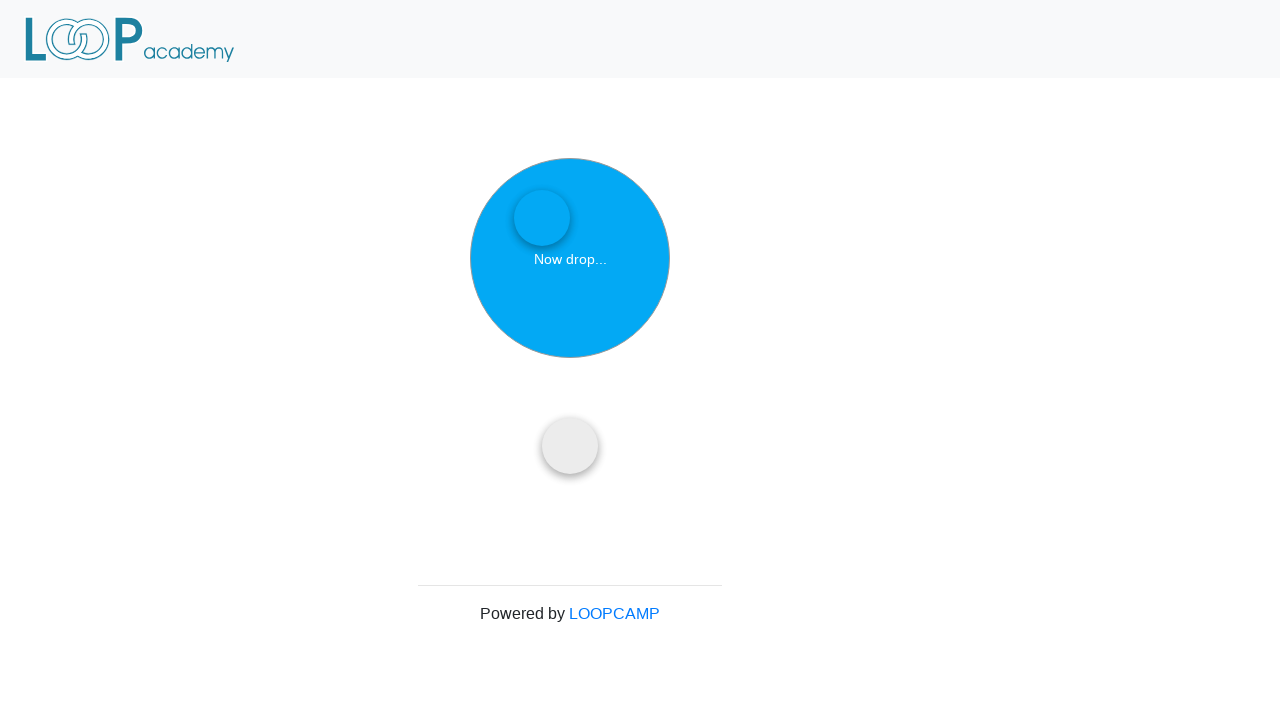

Waited 500ms for UI to update
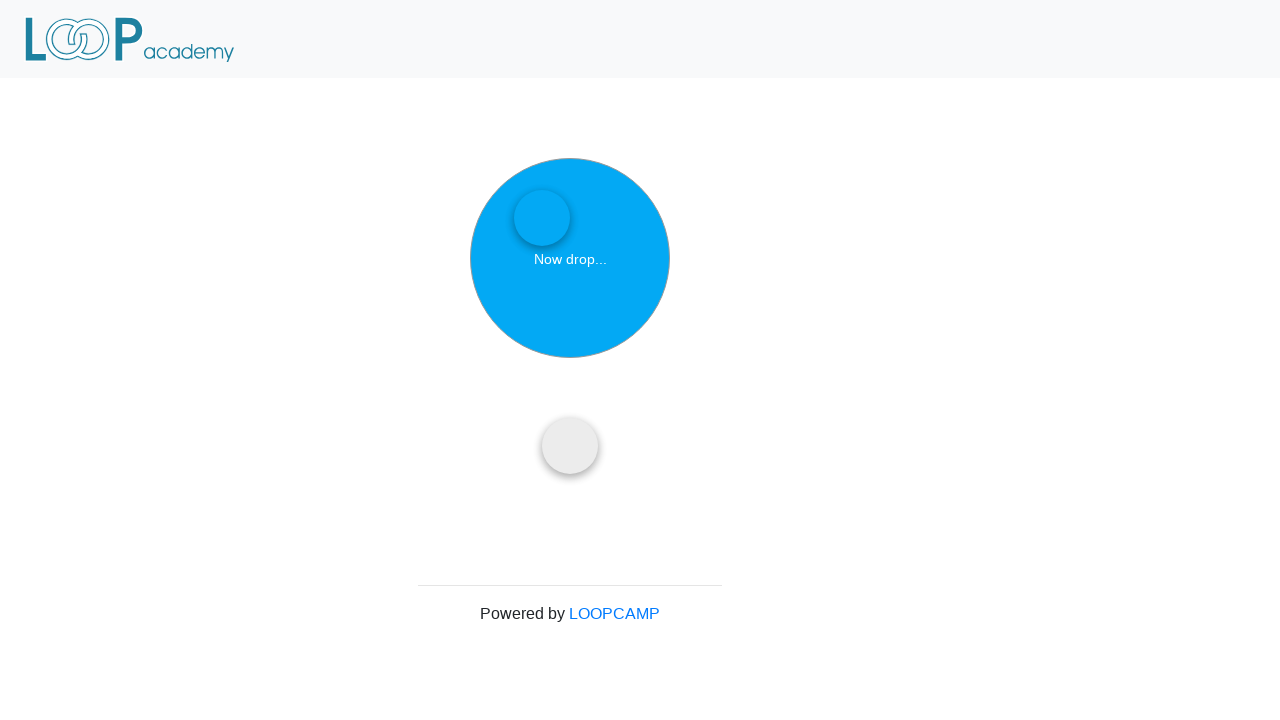

Verified big circle displays 'Now drop...' text
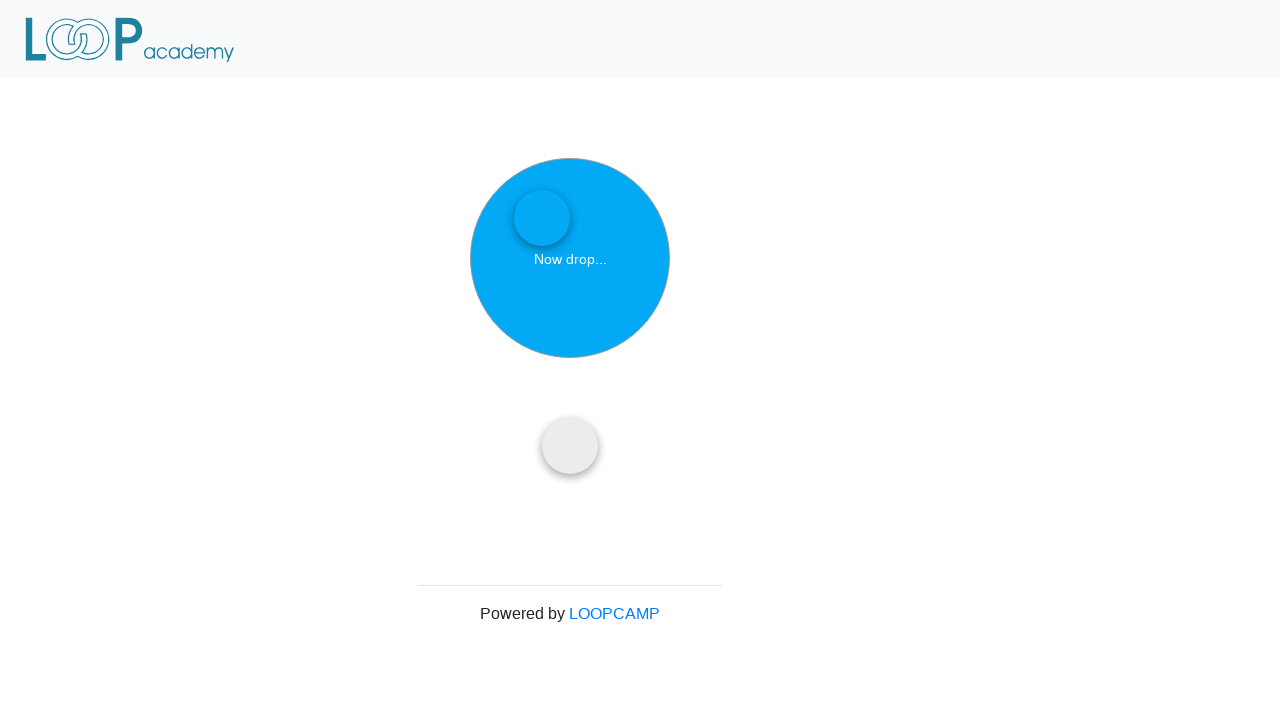

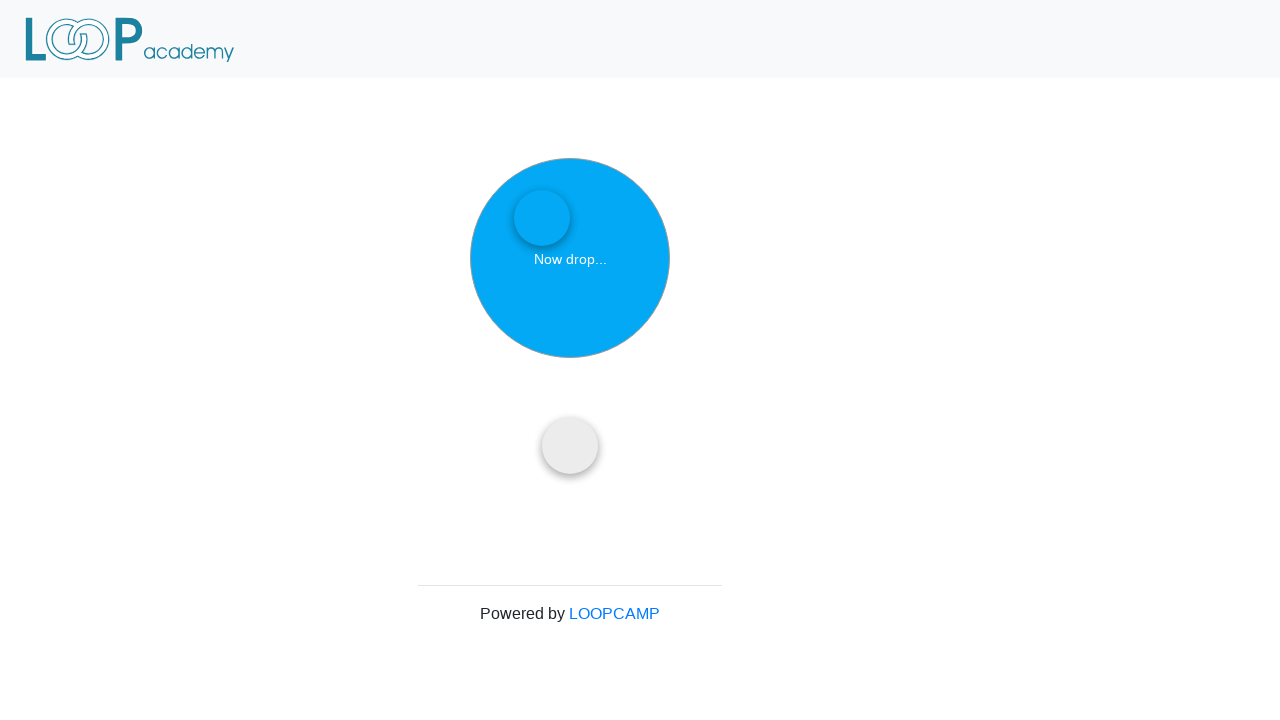